Tests Best Buy navigation menu by locating the navigation items and clicking on the "Deal of the Day" menu option

Starting URL: https://www.bestbuy.com/?intl=nosplash

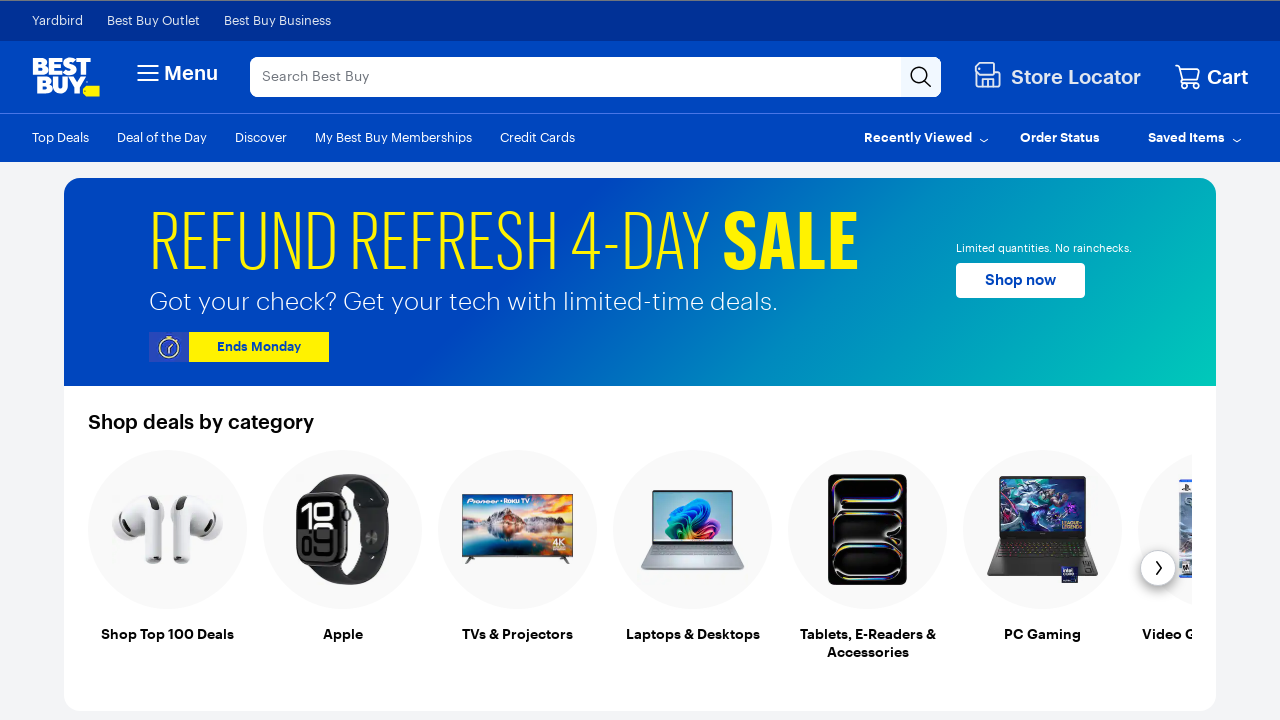

Navigation menu loaded - selector found
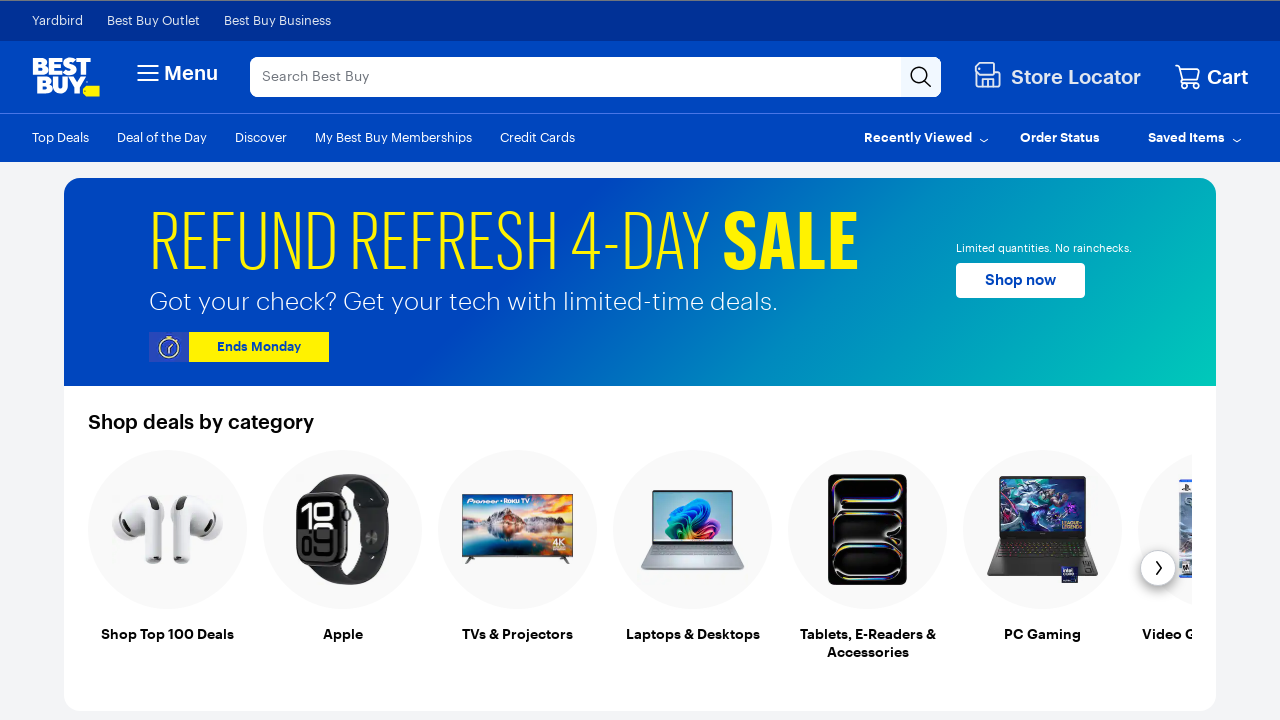

Located all navigation menu items
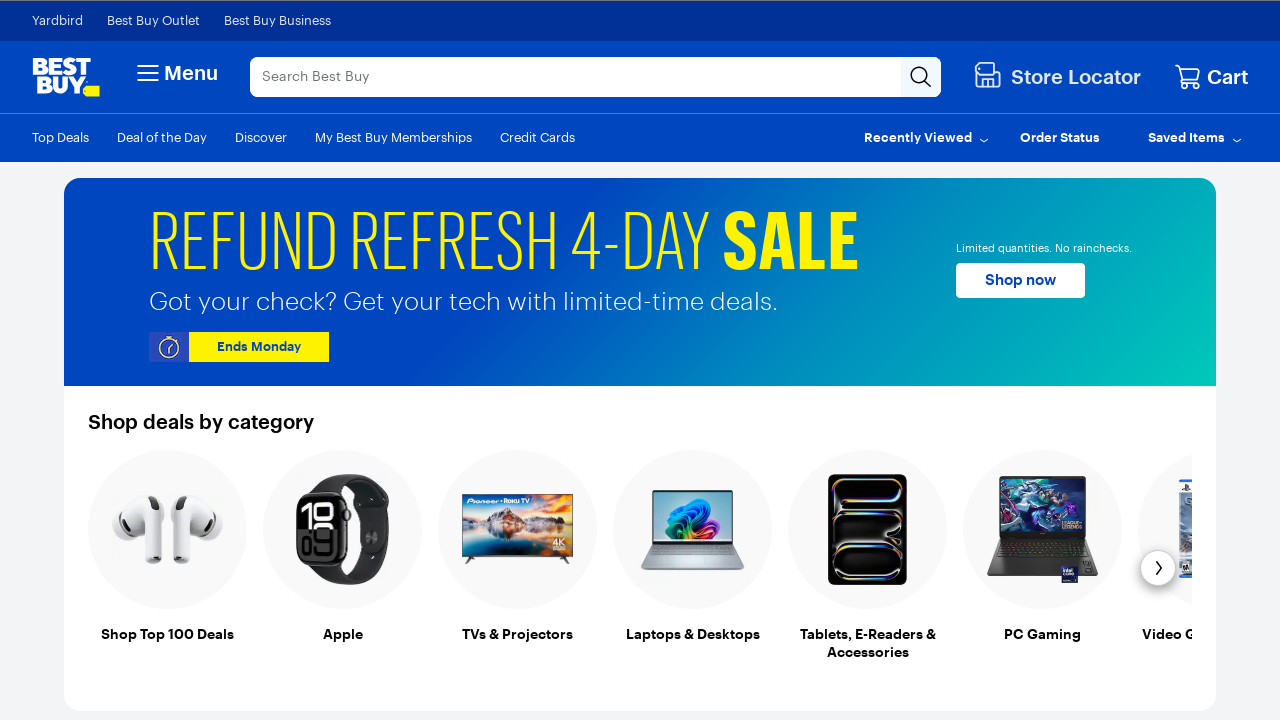

Clicked on 'Deal of the Day' menu option at (176, 137) on //ul[@class='bottom-nav-left lv']/li >> internal:has-text="Deal of the Day"i
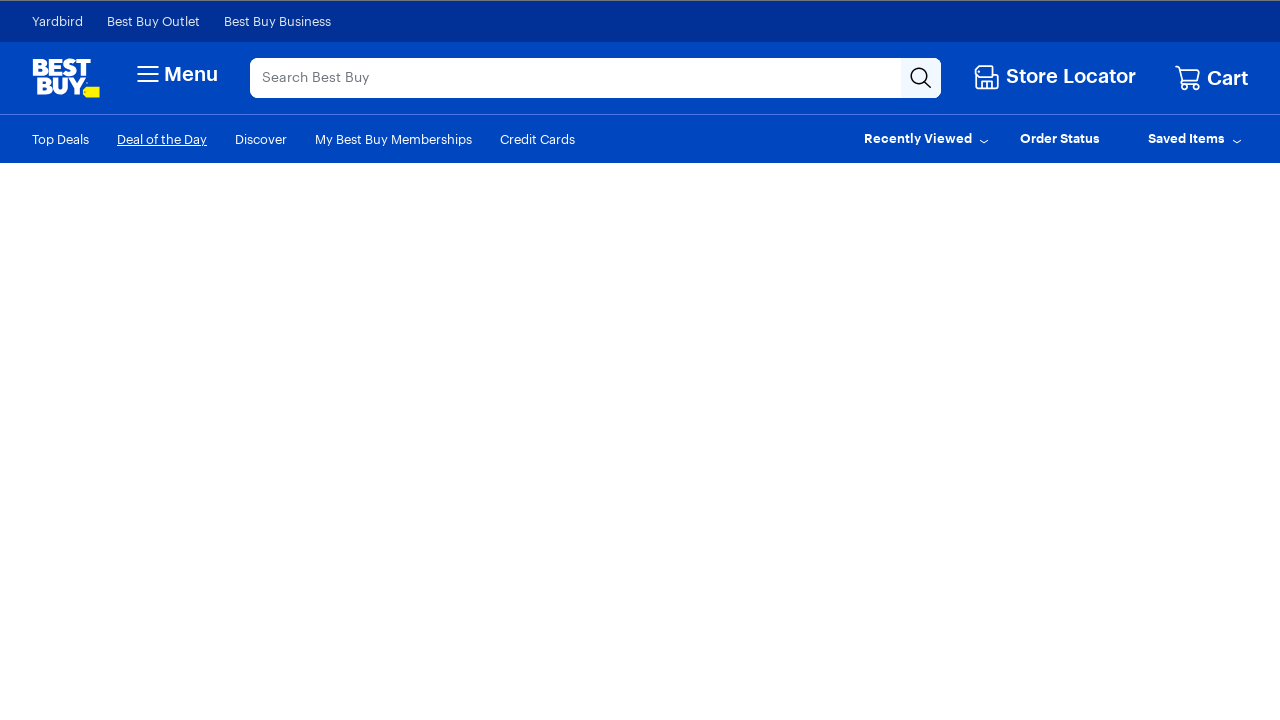

Page navigation completed - network idle
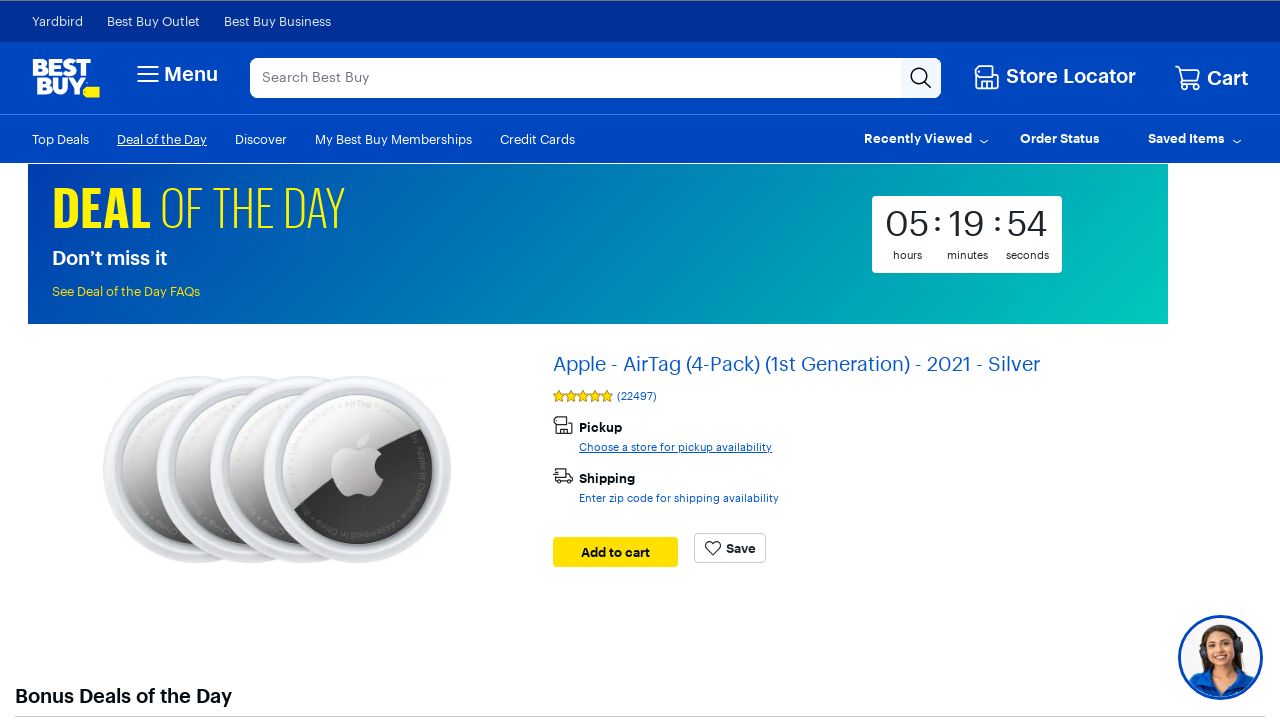

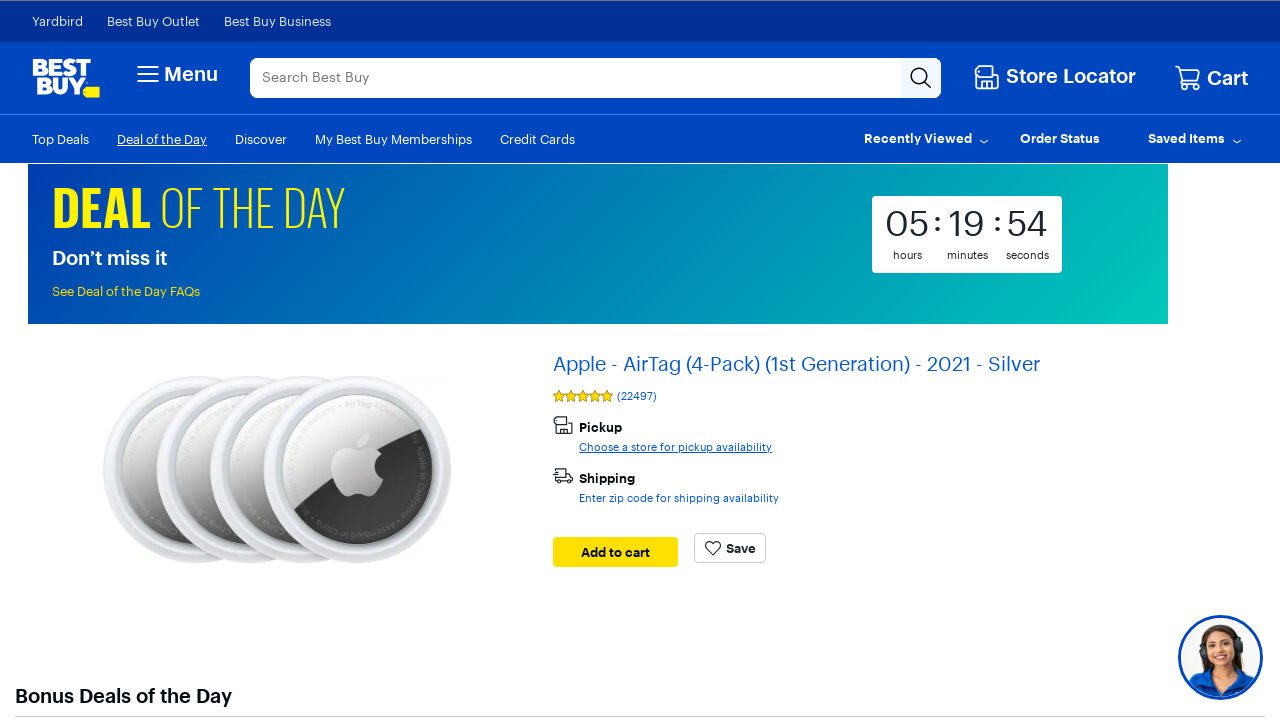